Tests a practice form by entering a name in the name input field and verifying the element's class attribute contains expected value

Starting URL: https://testautomationpractice.blogspot.com/

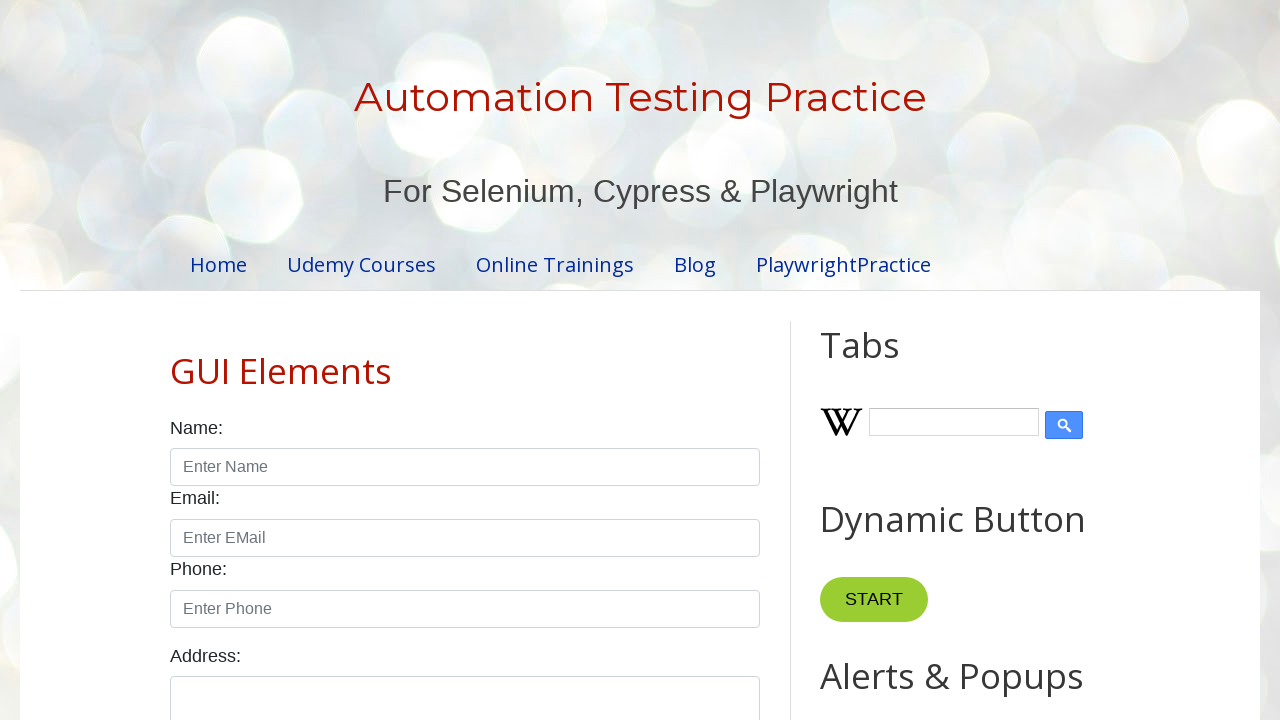

Name input field became visible
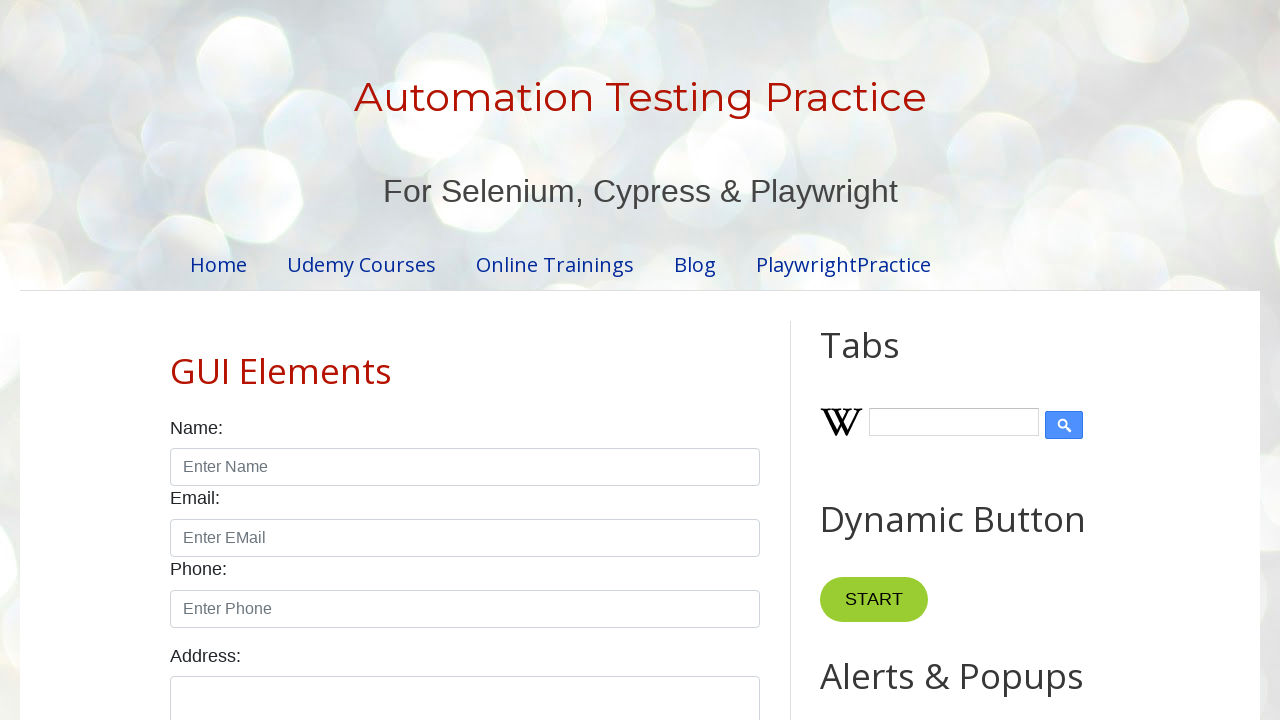

Entered 'Mohammed' in the name input field on #name
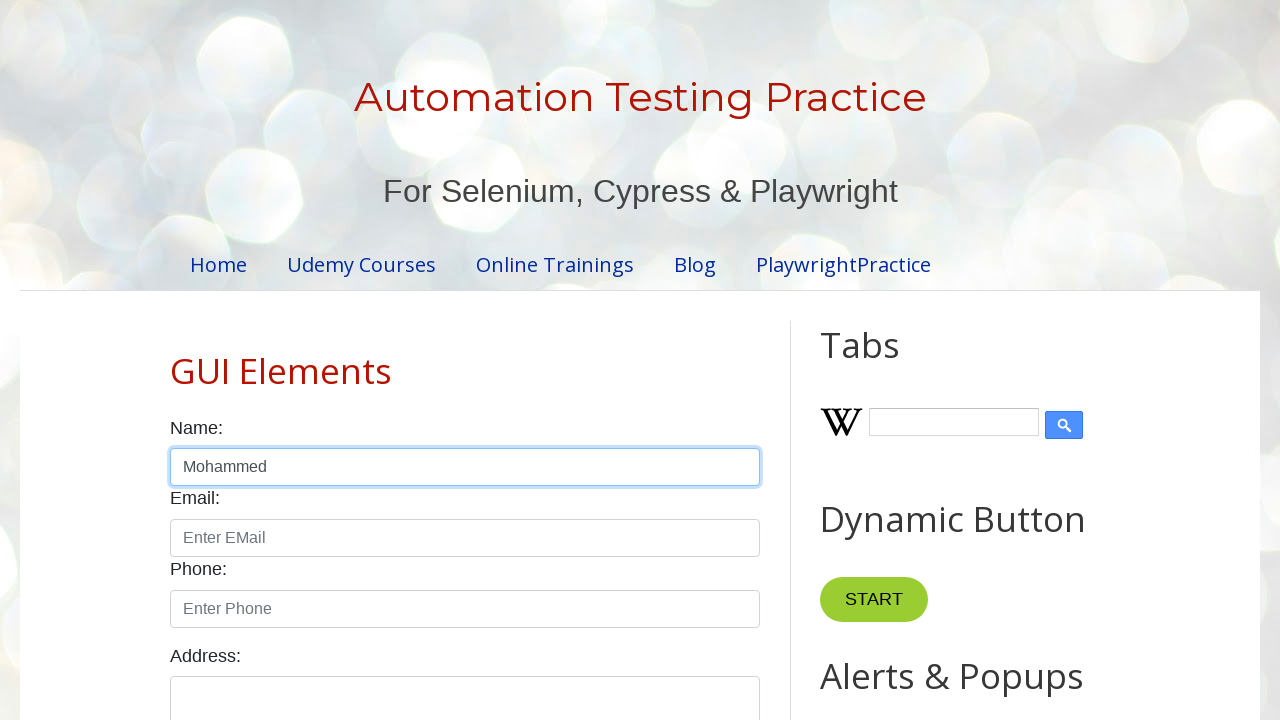

Retrieved class attribute from name input field
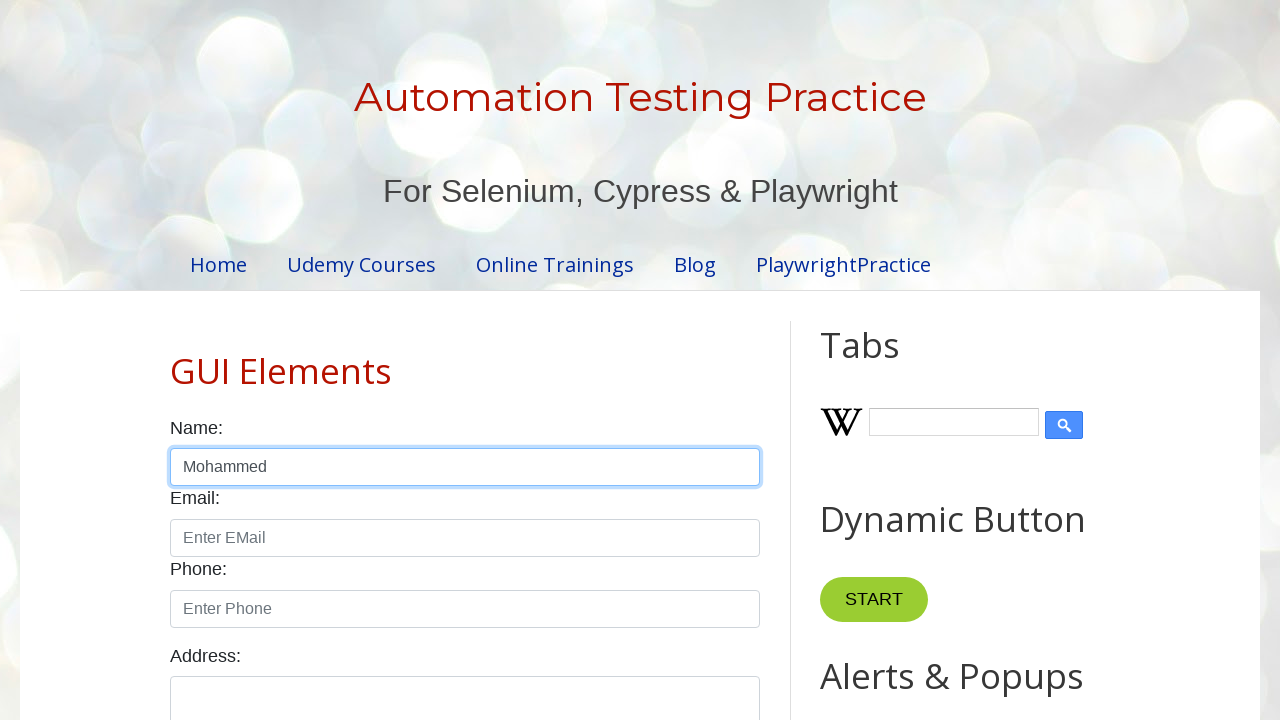

Verified that 'control' is present in name input field's class attribute
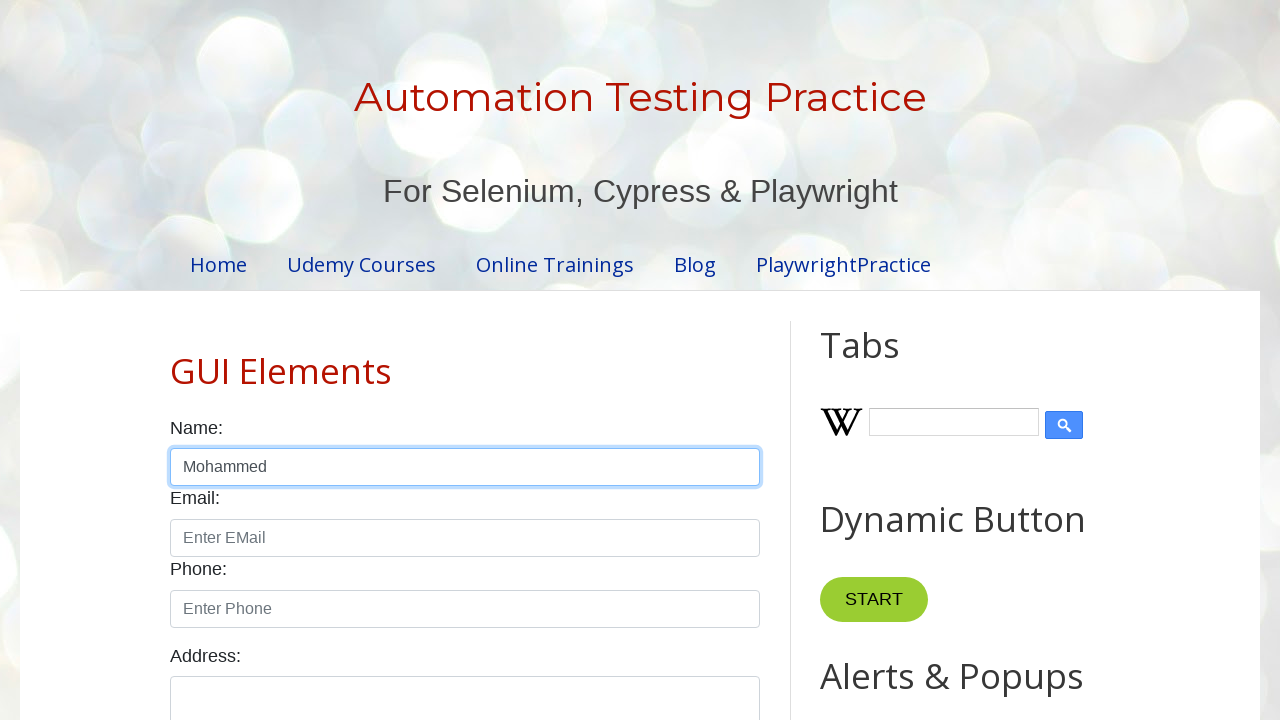

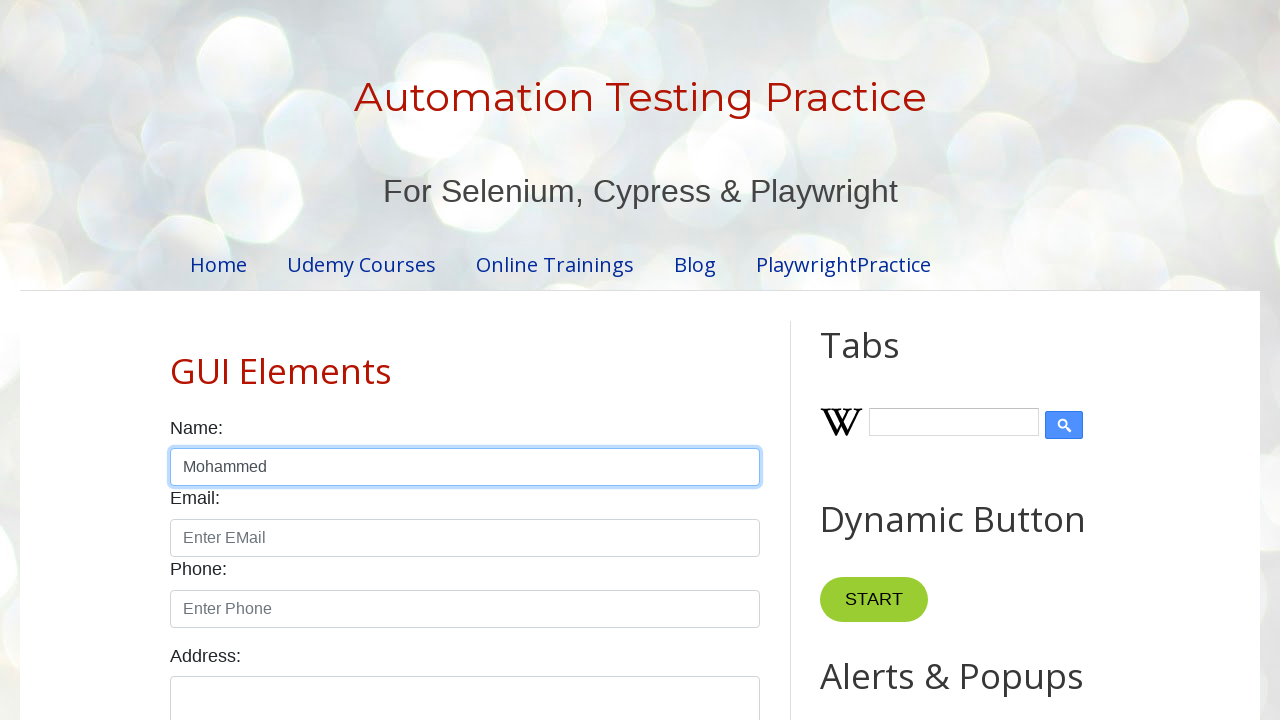